Tests dropdown/select element functionality by selecting options using visible text, index, and value attributes on a training website's select elements page.

Starting URL: https://training-support.net/webelements/selects

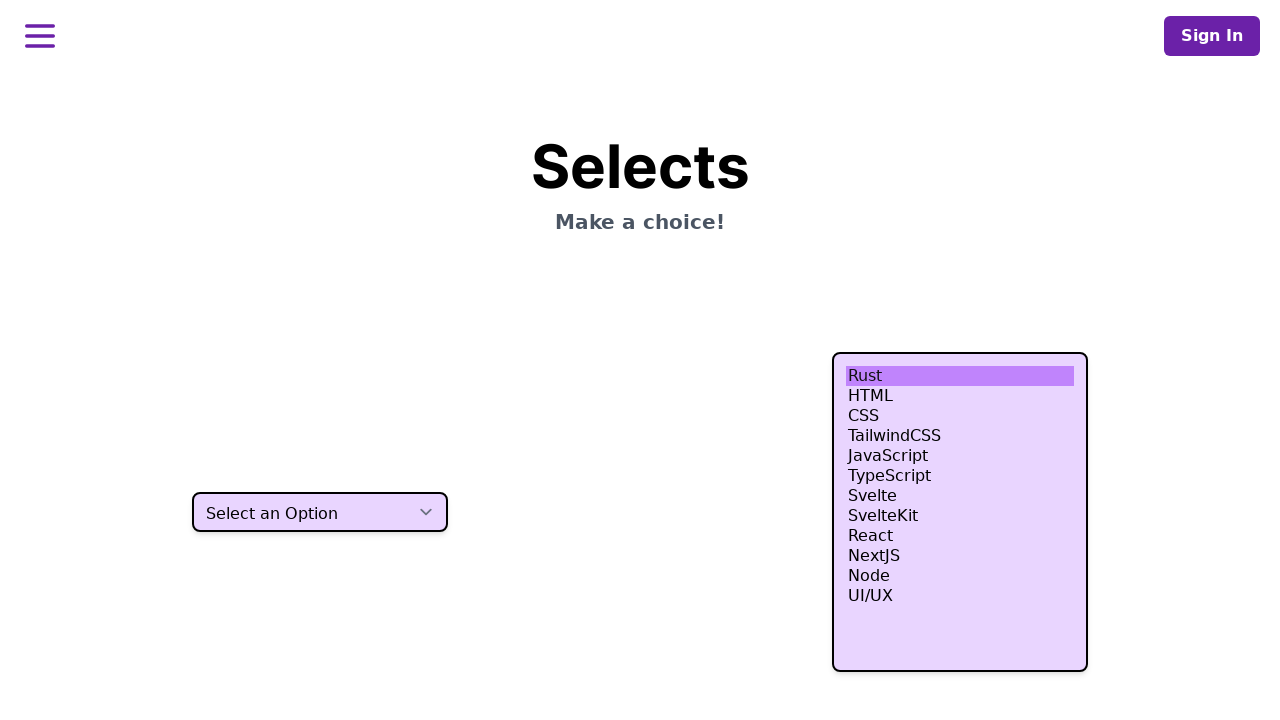

Selected 'One' option by visible text from dropdown on select.h-10
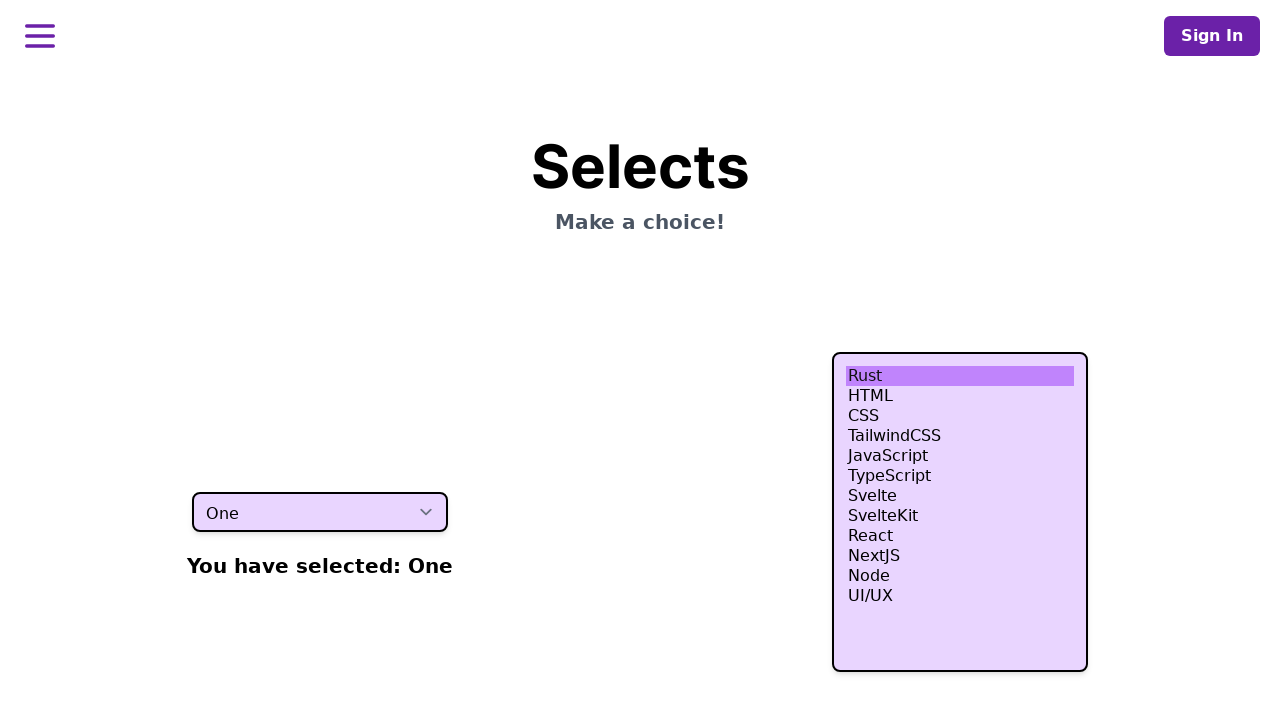

Waited 500ms for selection to register
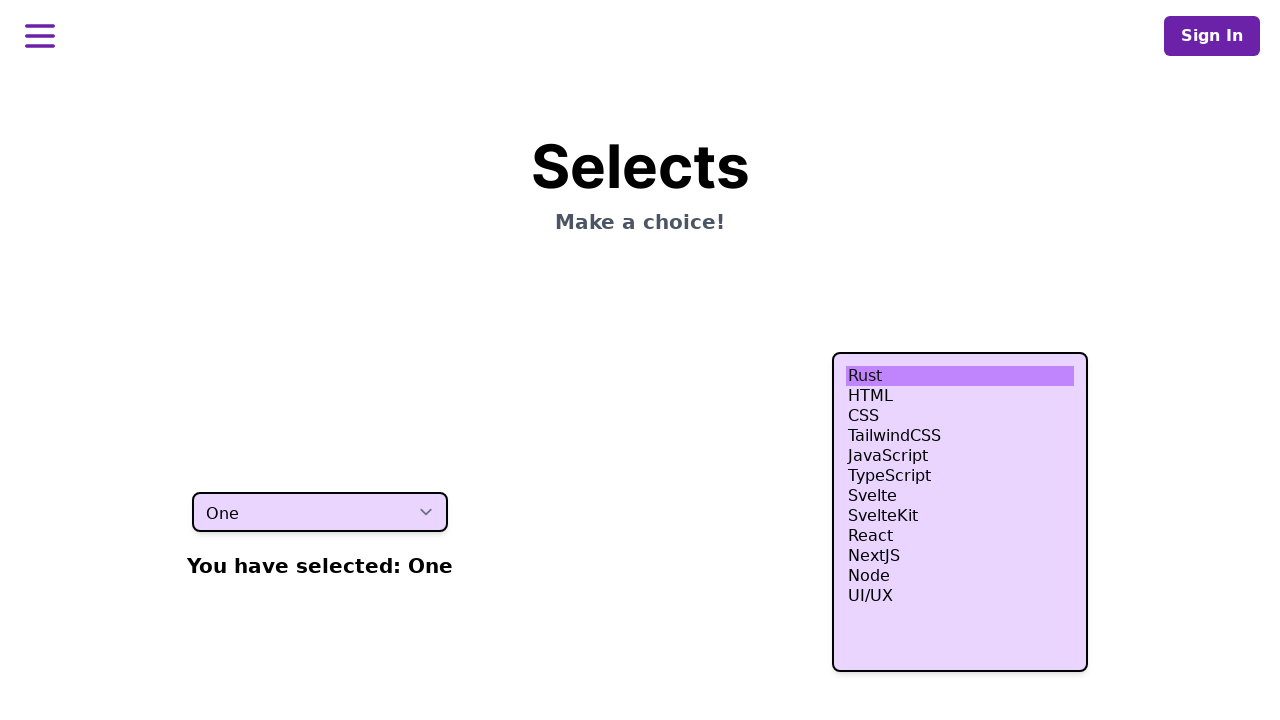

Selected option at index 2 (third option) from dropdown on select.h-10
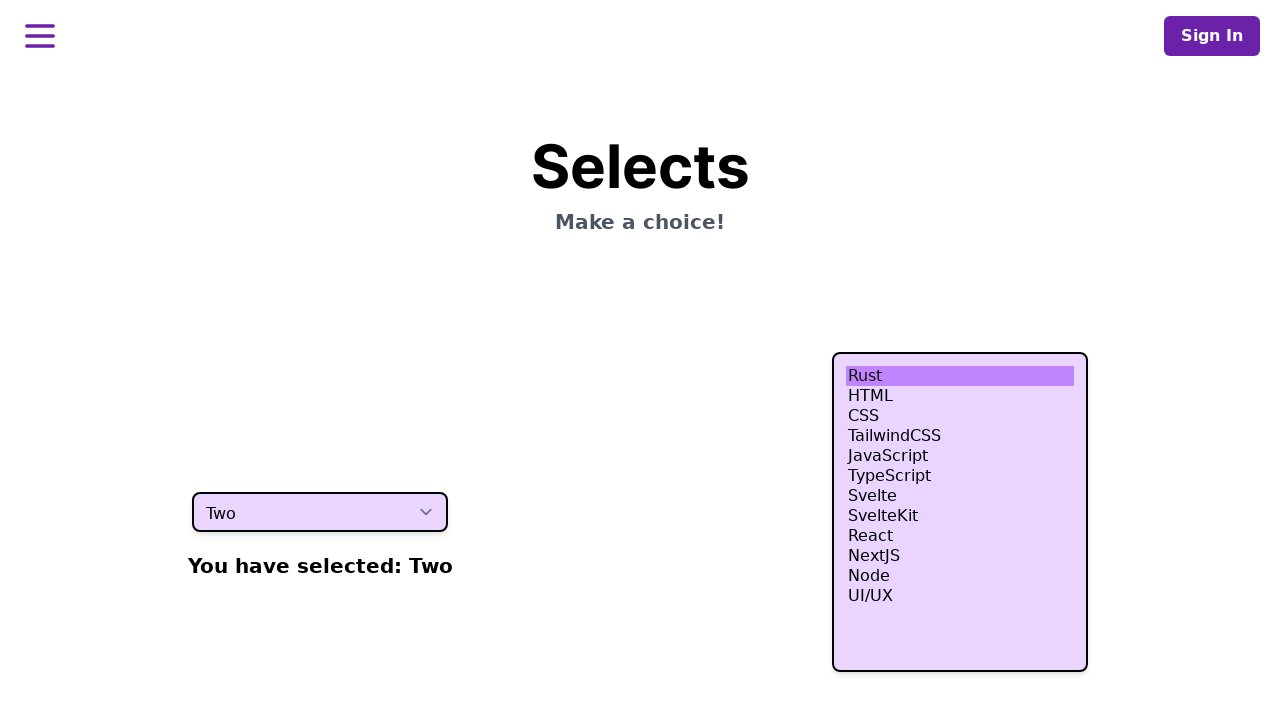

Waited 500ms for selection to register
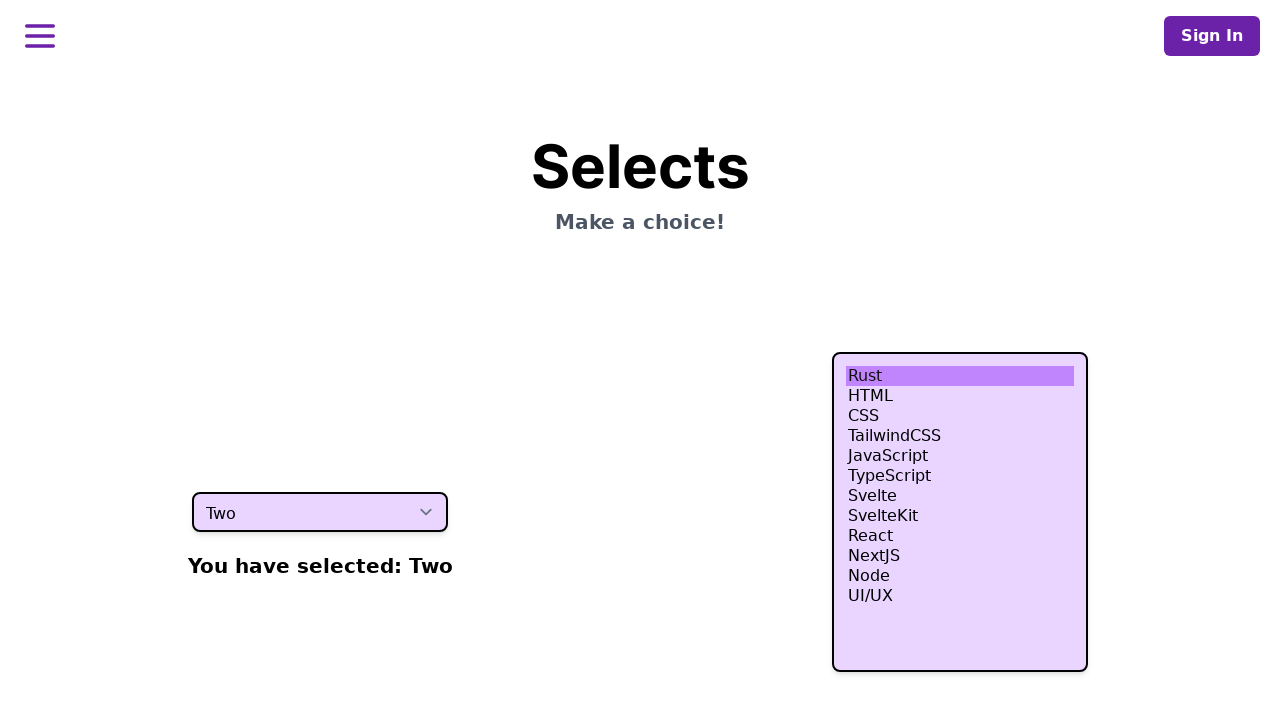

Selected option with value 'three' from dropdown on select.h-10
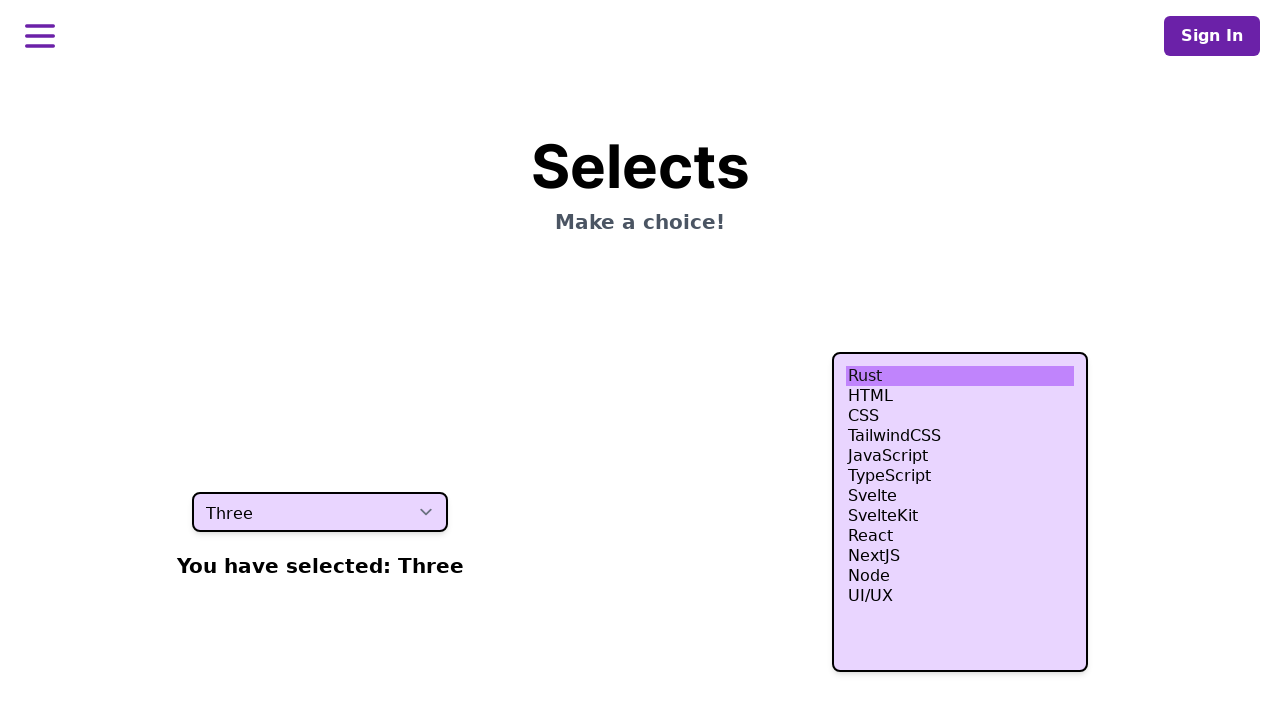

Verified dropdown element is still visible and functional
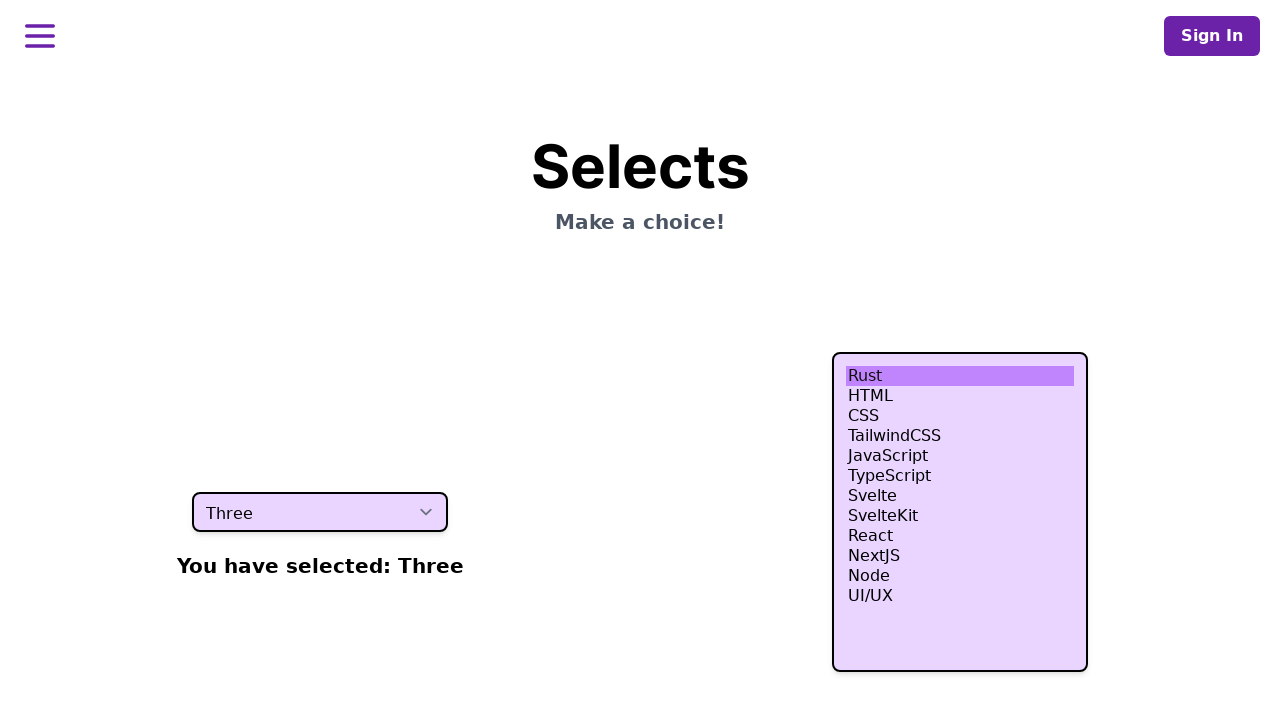

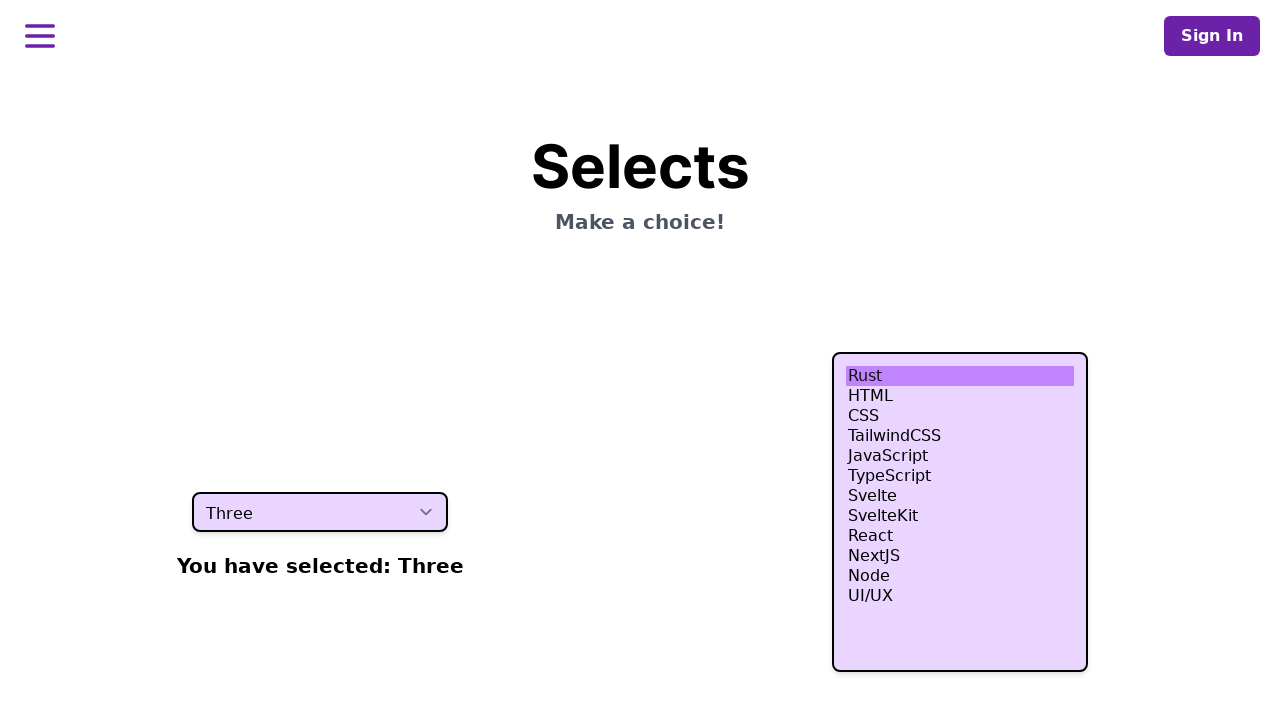